Tests modal dialogs by opening and closing both small and large modals, verifying their content and header text.

Starting URL: https://demoqa.com/

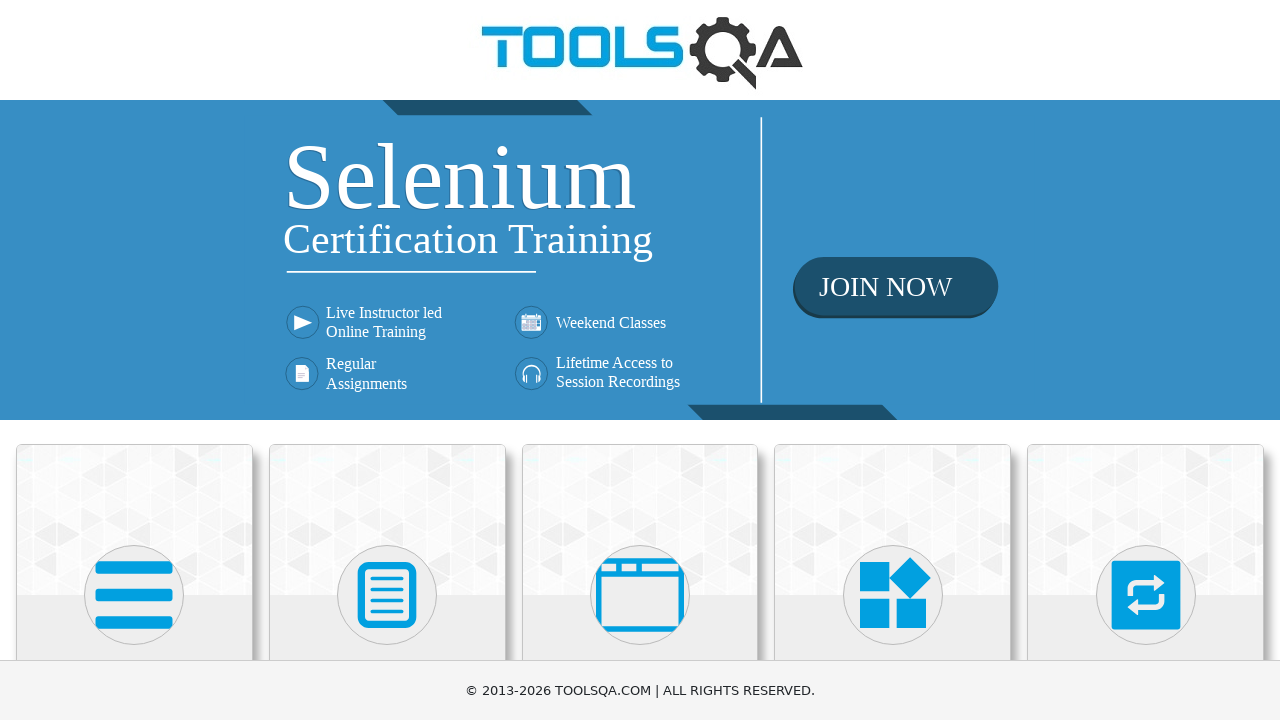

Clicked on 'Alerts, Frame & Windows' section at (640, 360) on internal:text="Alerts, Frame & Windows"i
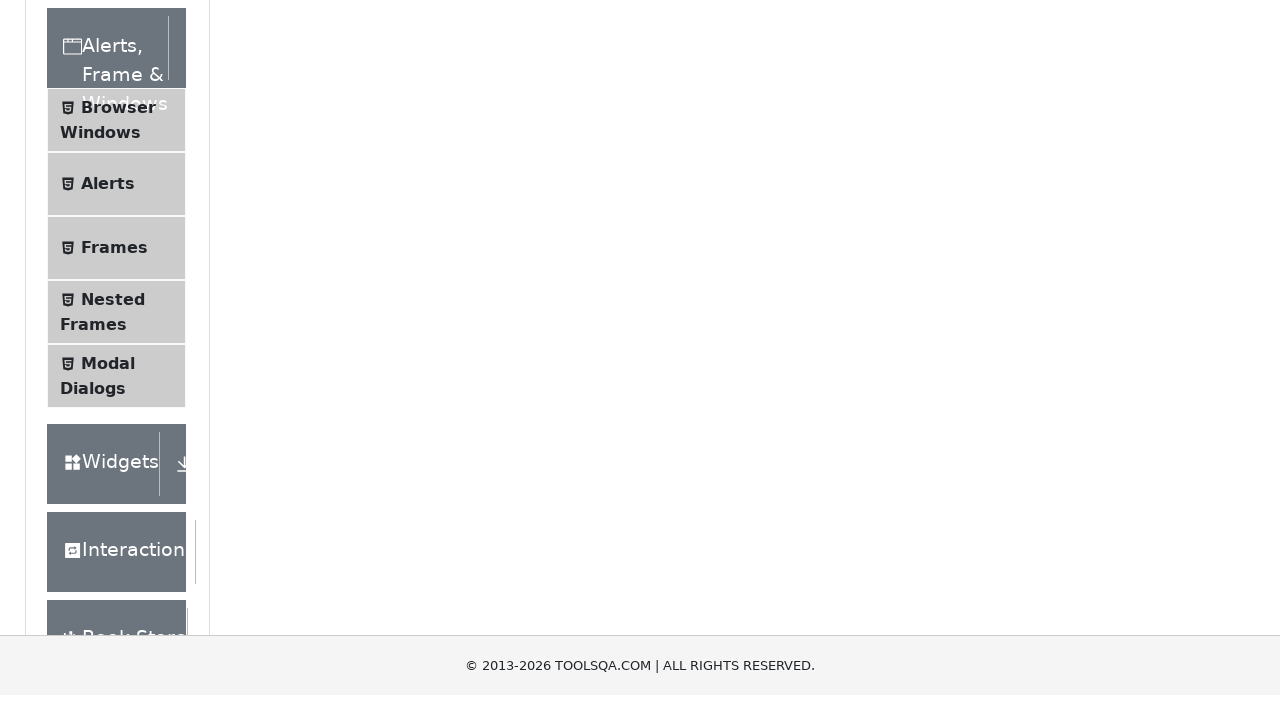

Clicked on 'Modal Dialogs' menu item at (116, 360) on li >> internal:has-text="Modal Dialogs"i
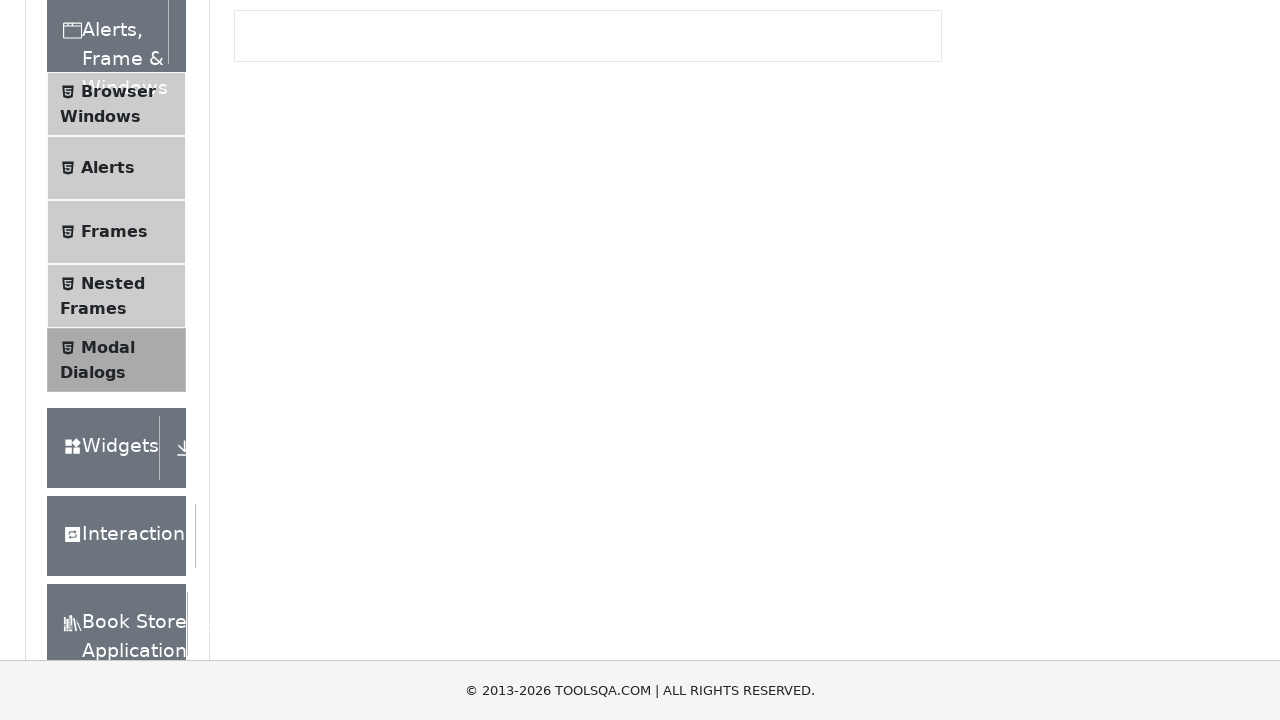

Clicked button to open small modal at (296, 274) on #showSmallModal
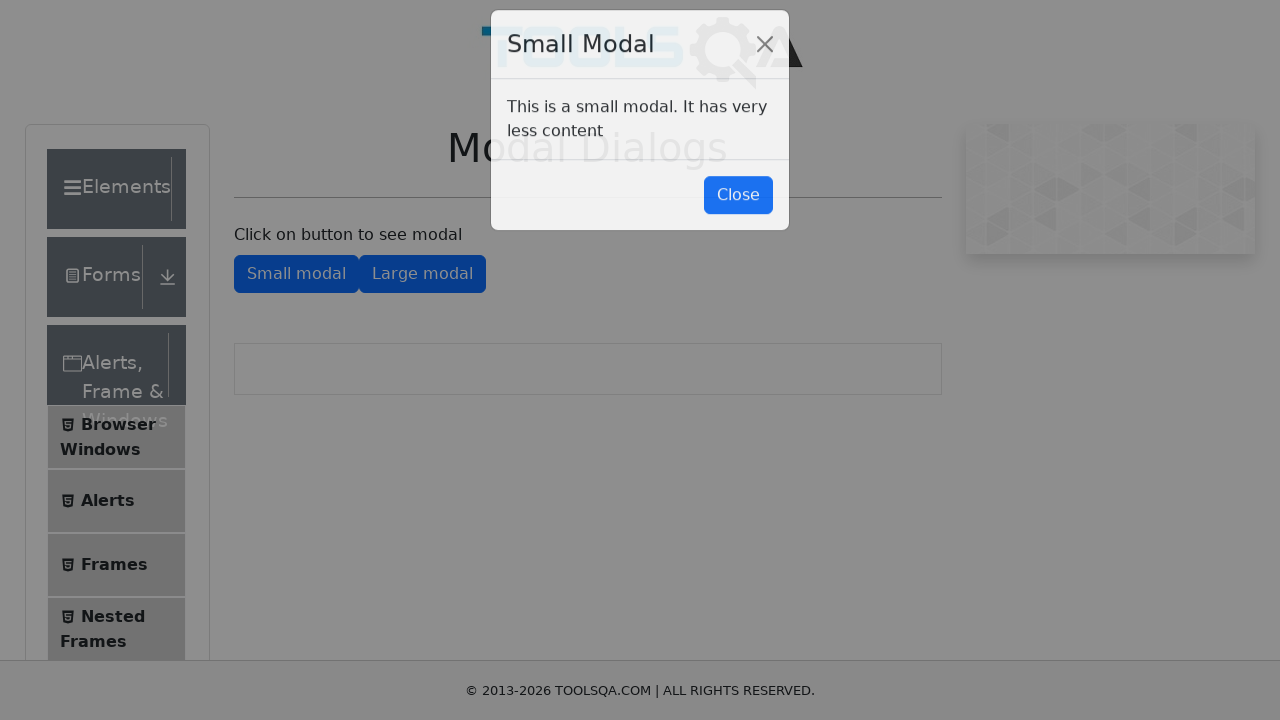

Small modal header appeared
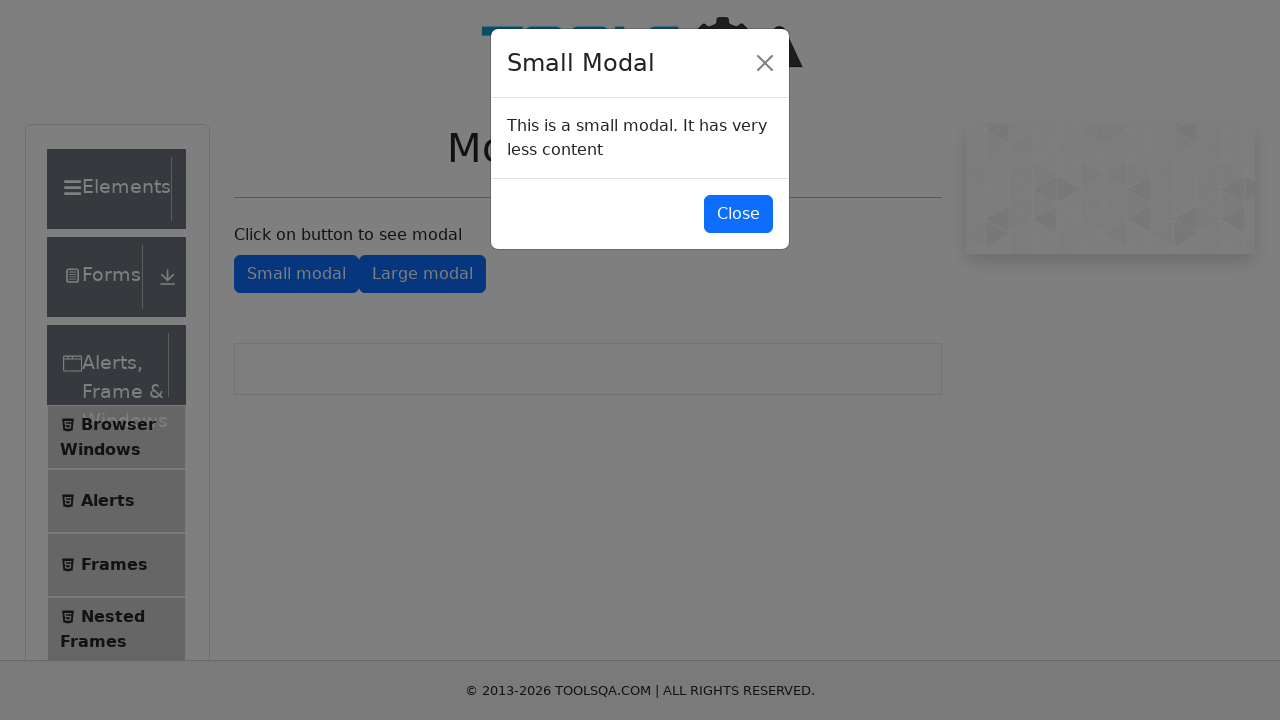

Clicked button to close small modal at (738, 214) on #closeSmallModal
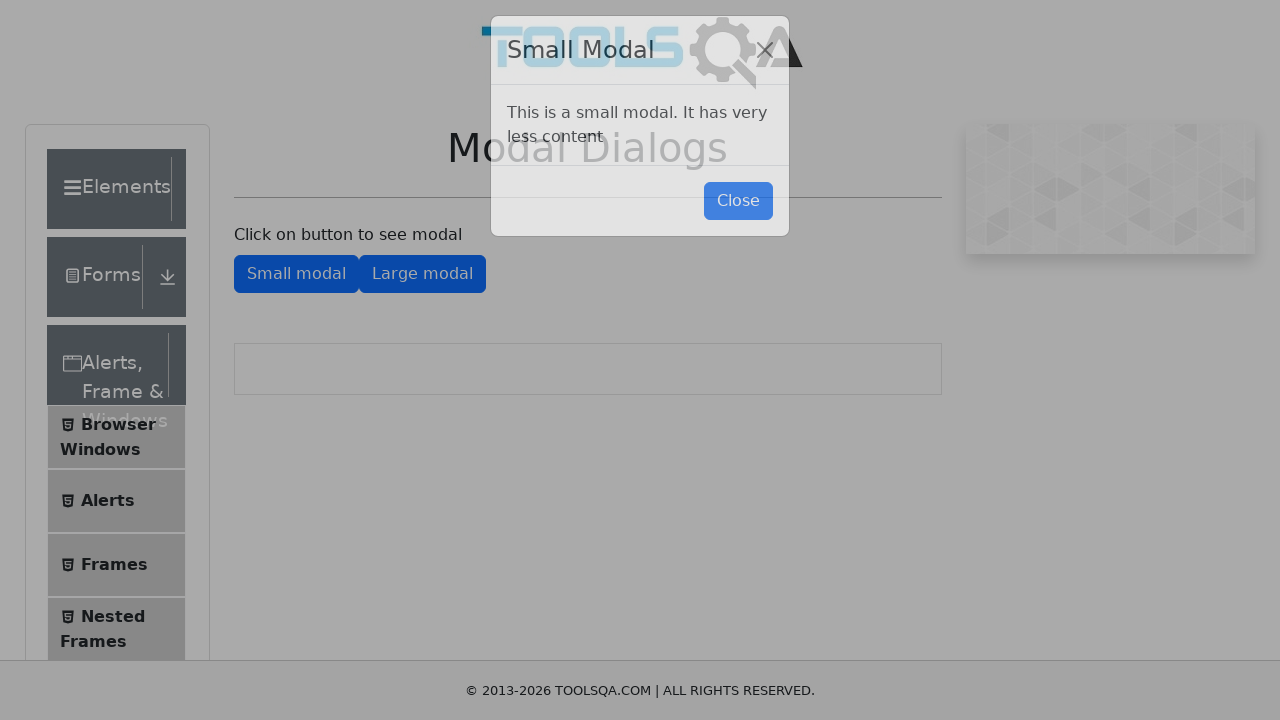

Clicked button to open large modal at (422, 274) on #showLargeModal
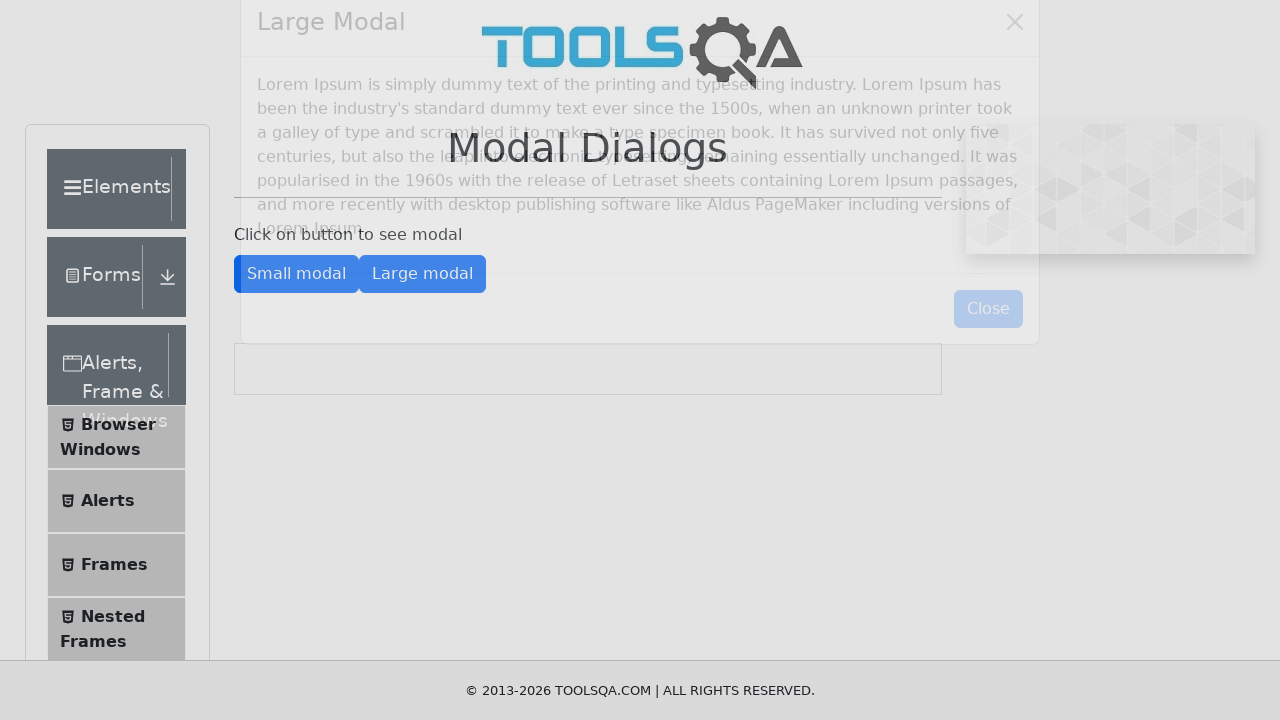

Large modal header appeared
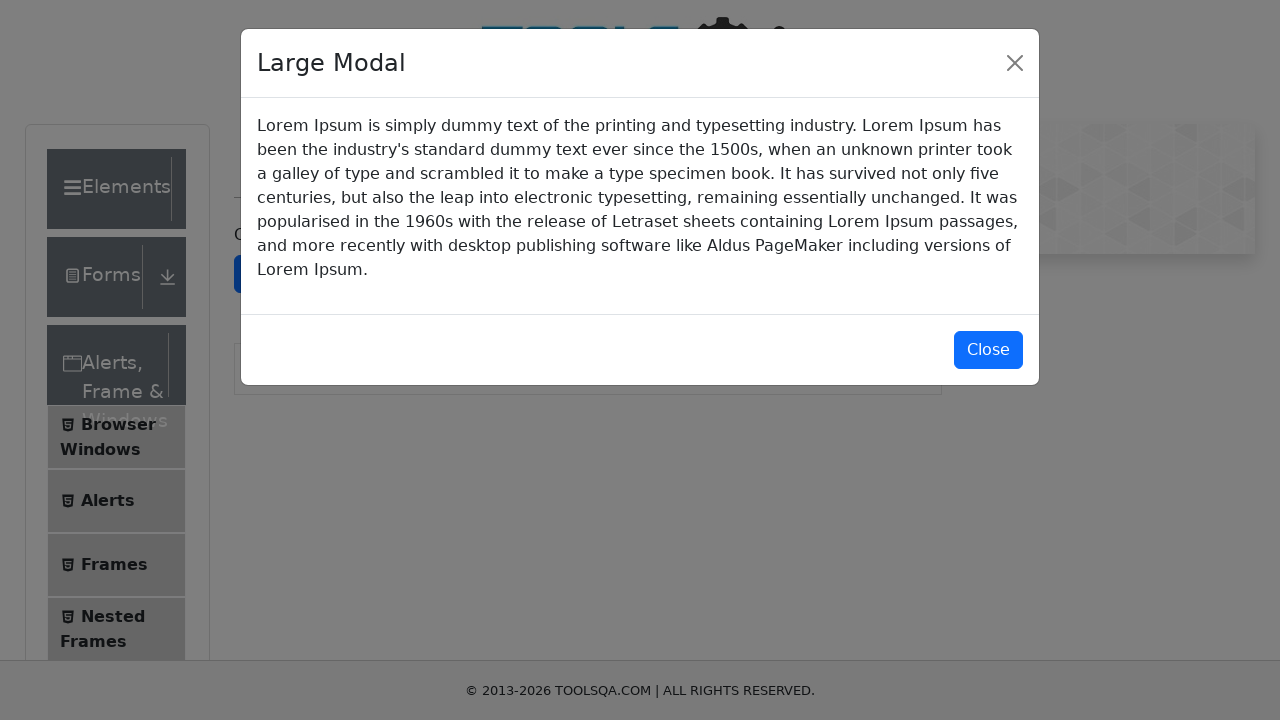

Clicked button to close large modal at (988, 350) on #closeLargeModal
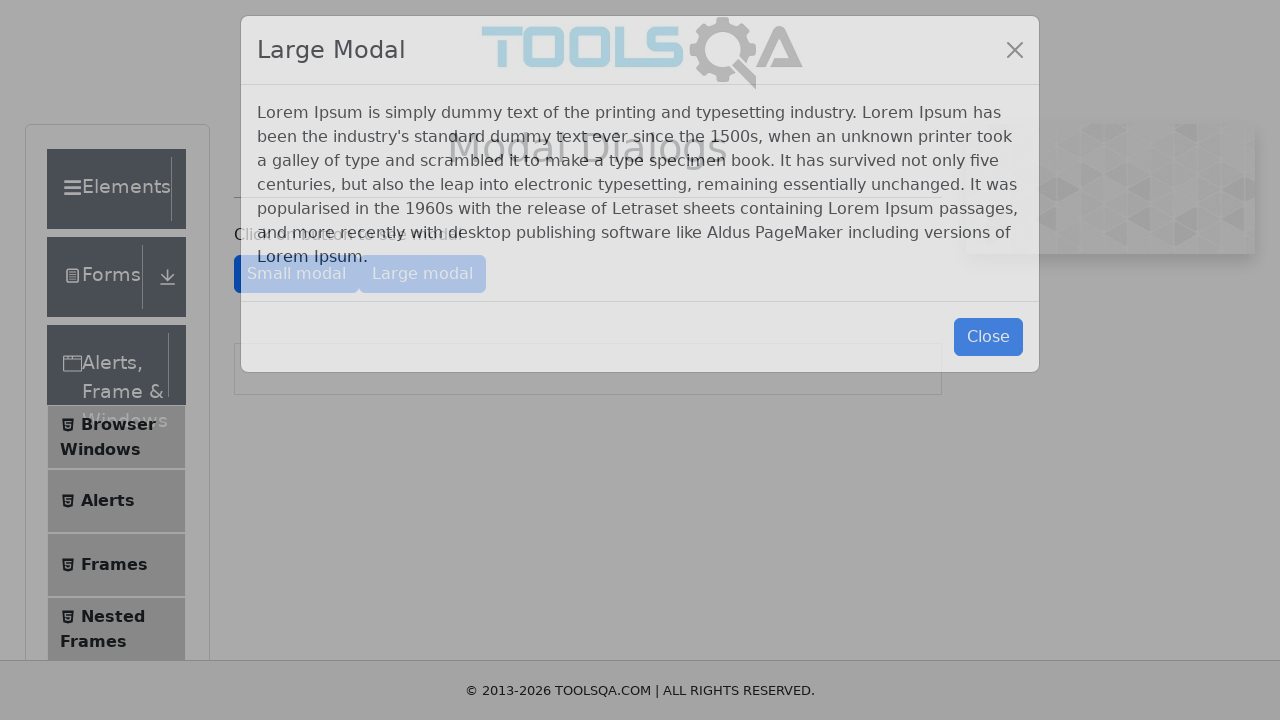

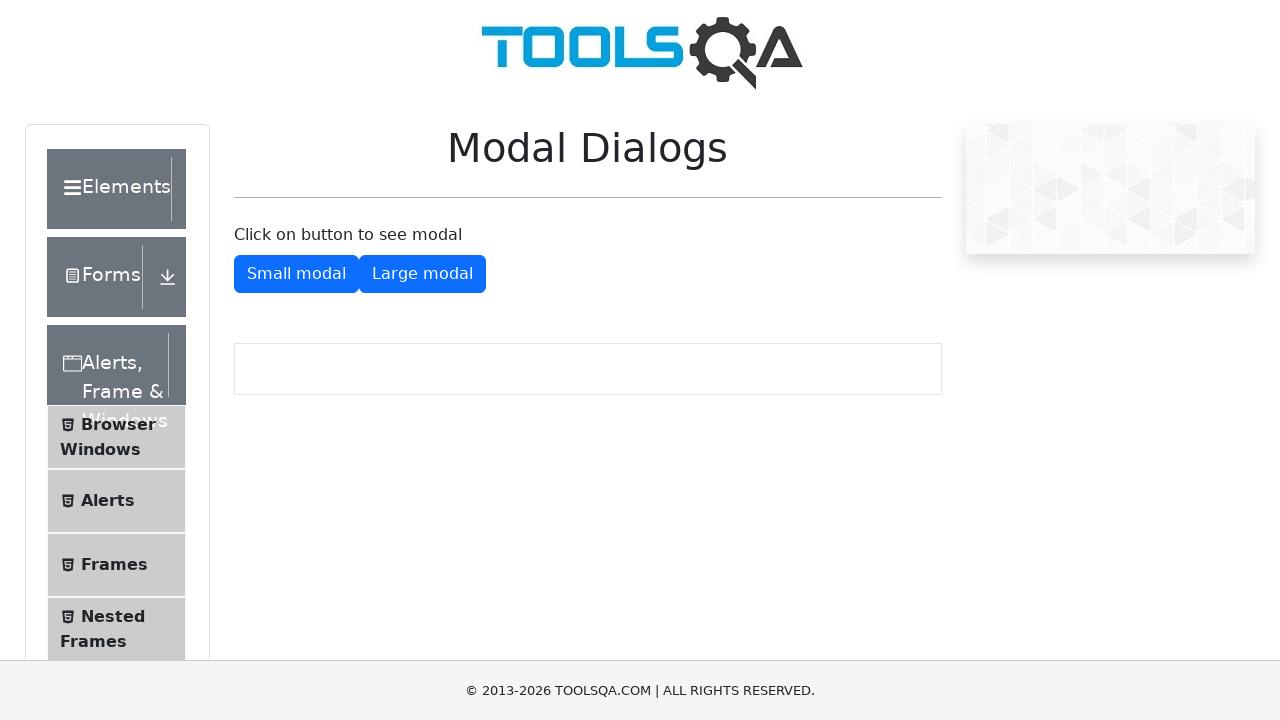